Tests JavaScript confirmation alert by clicking the confirm button, dismissing it, and verifying the "Cancel" result message

Starting URL: https://practice.cydeo.com/javascript_alerts

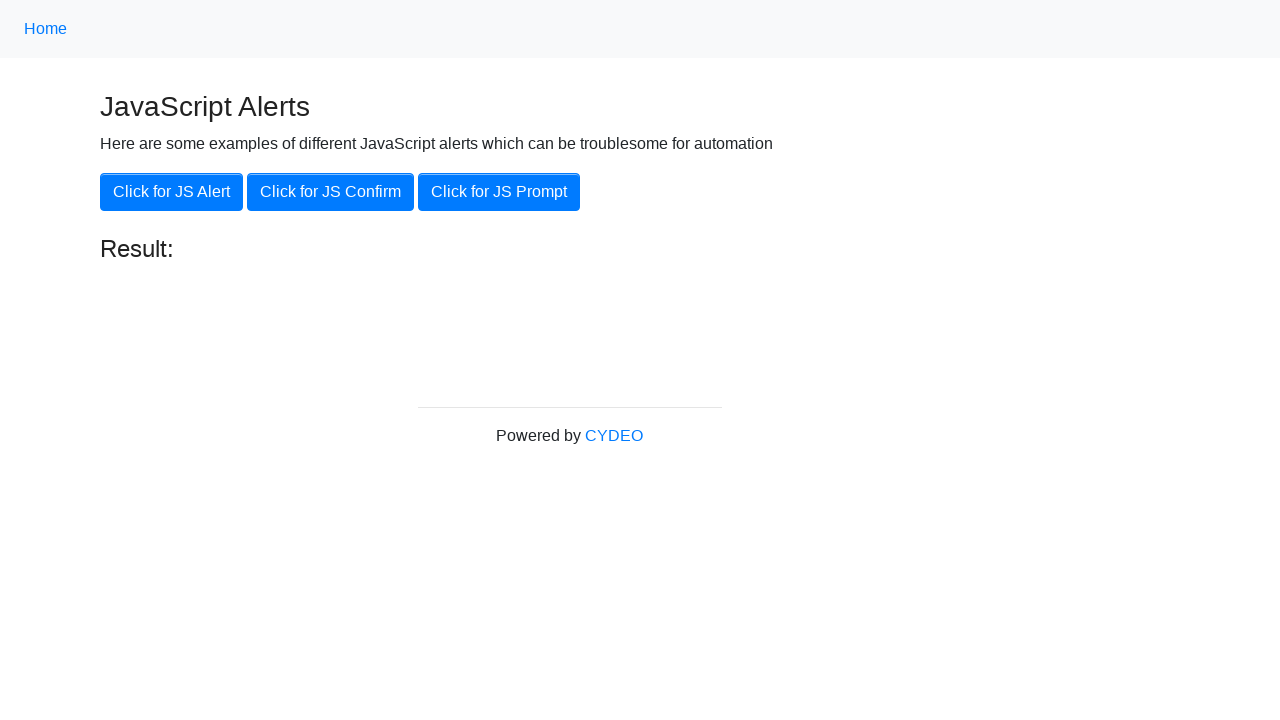

Clicked 'Click for JS Confirm' button at (330, 192) on button[onclick='jsConfirm()']
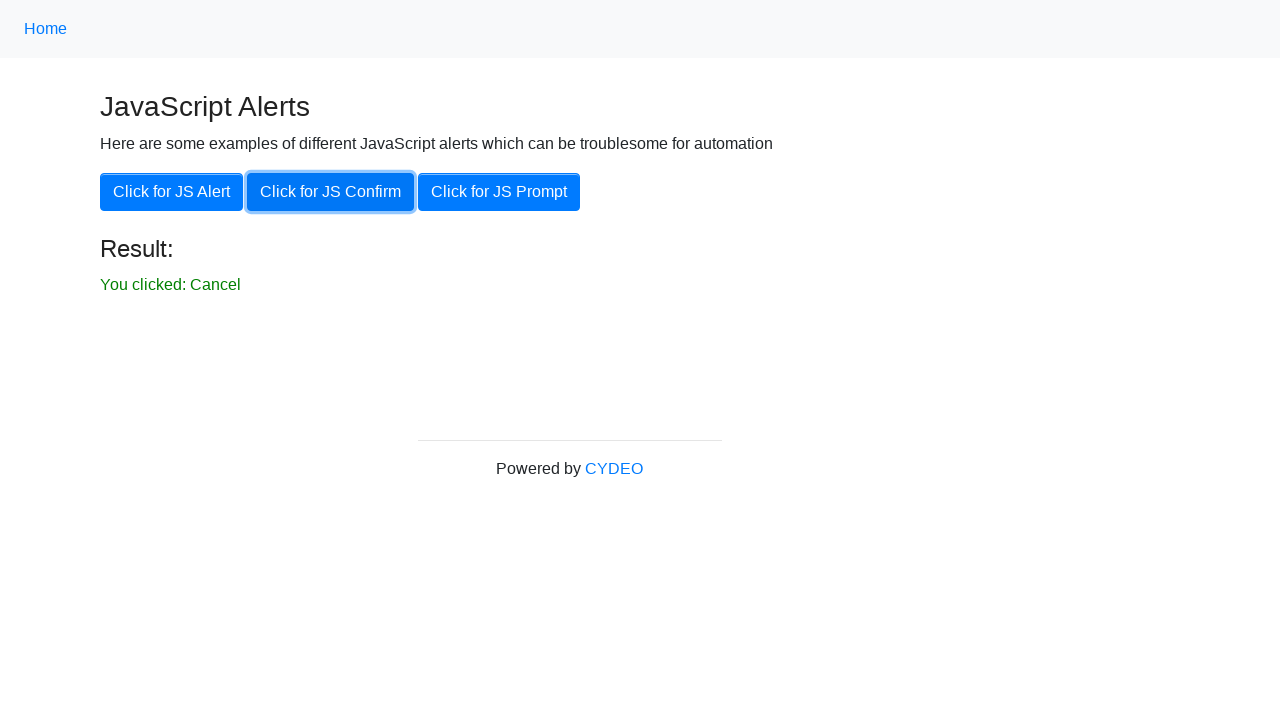

Set up dialog handler to dismiss confirmation alert
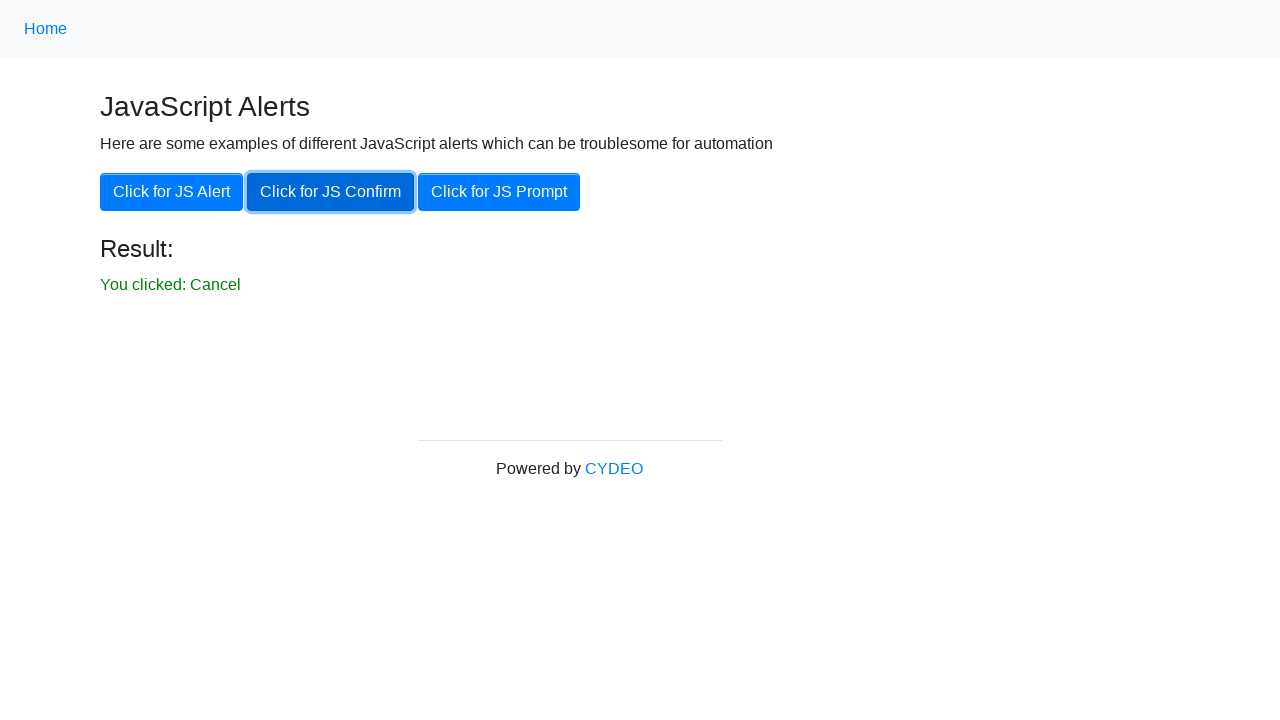

Result element loaded on page
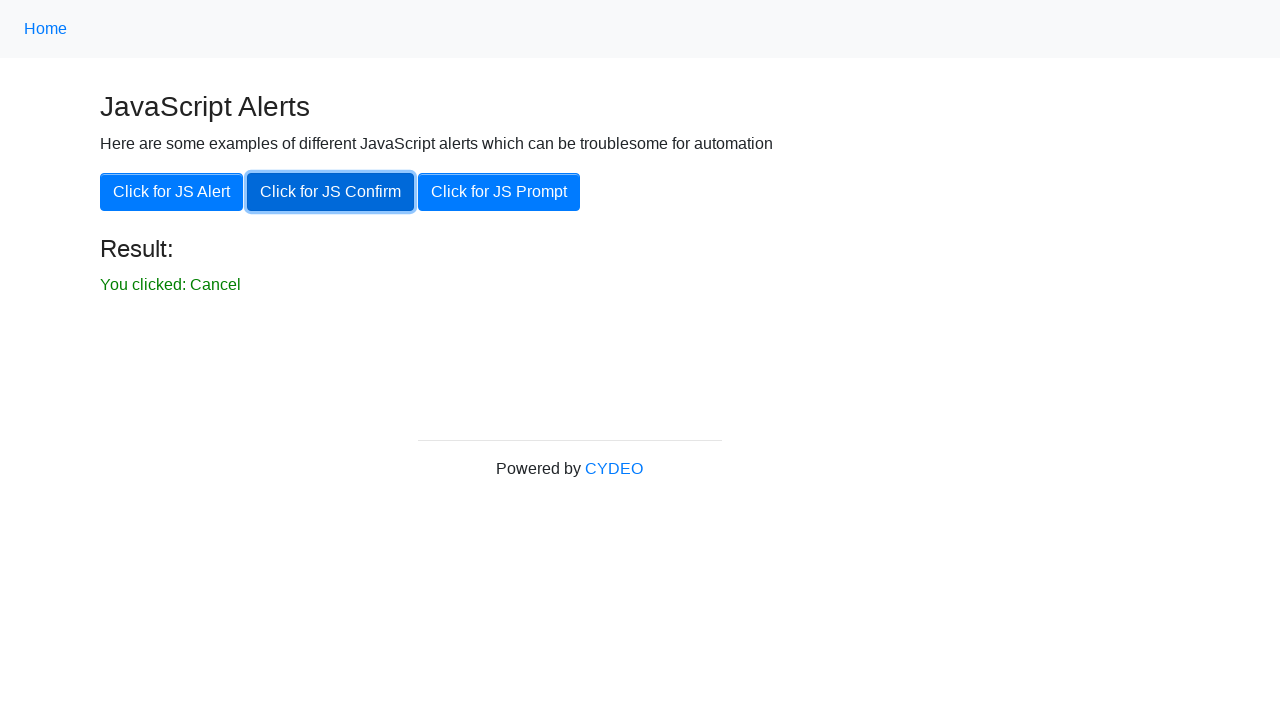

Located result element
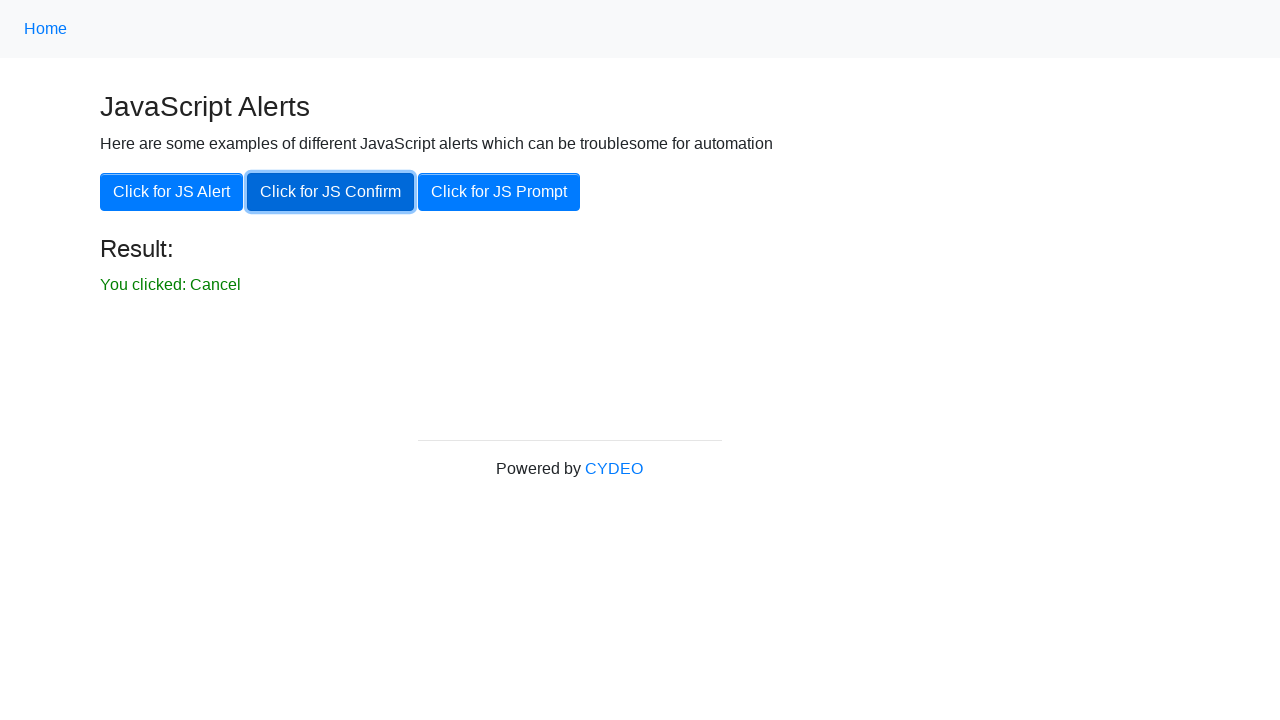

Verified result element is visible
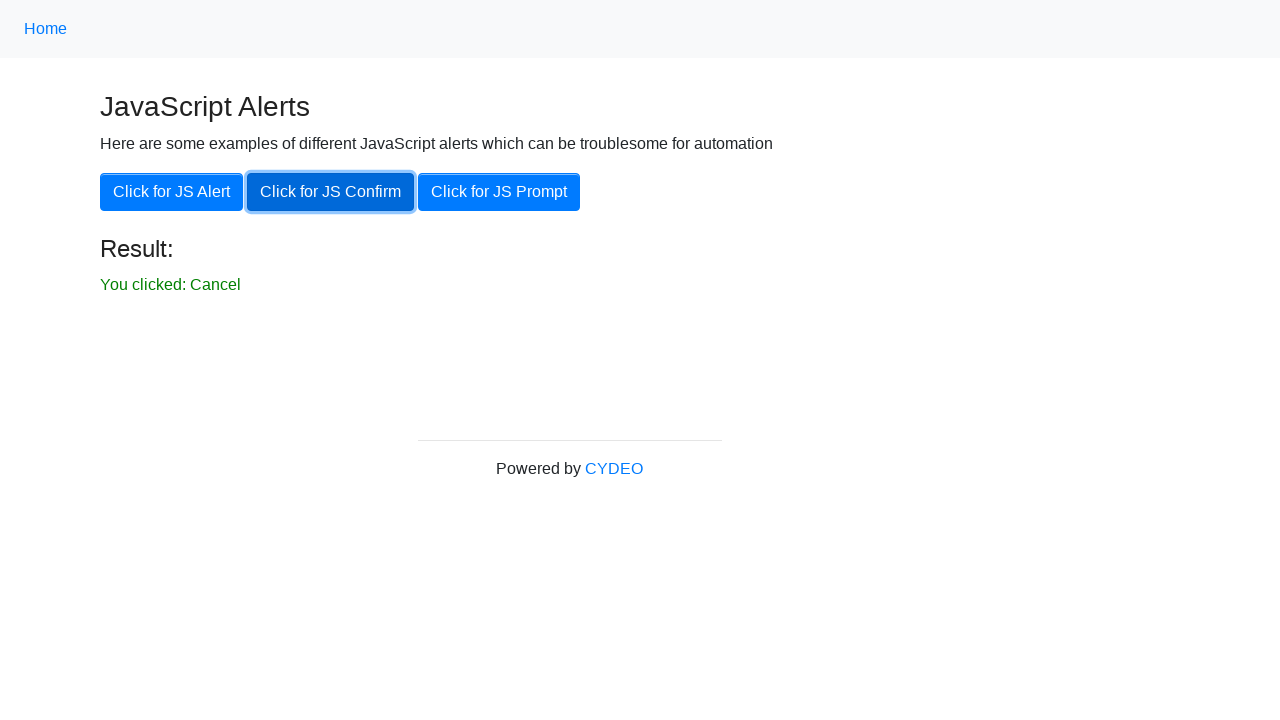

Verified result text displays 'You clicked: Cancel' - test passed
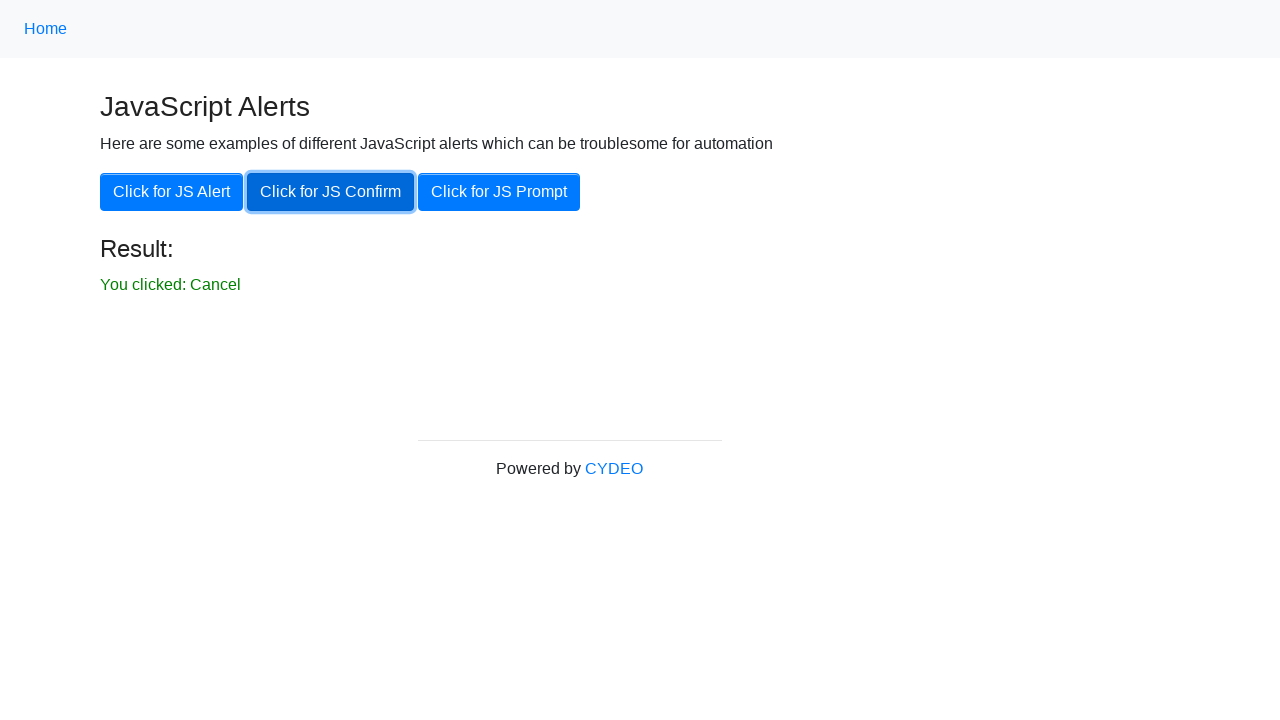

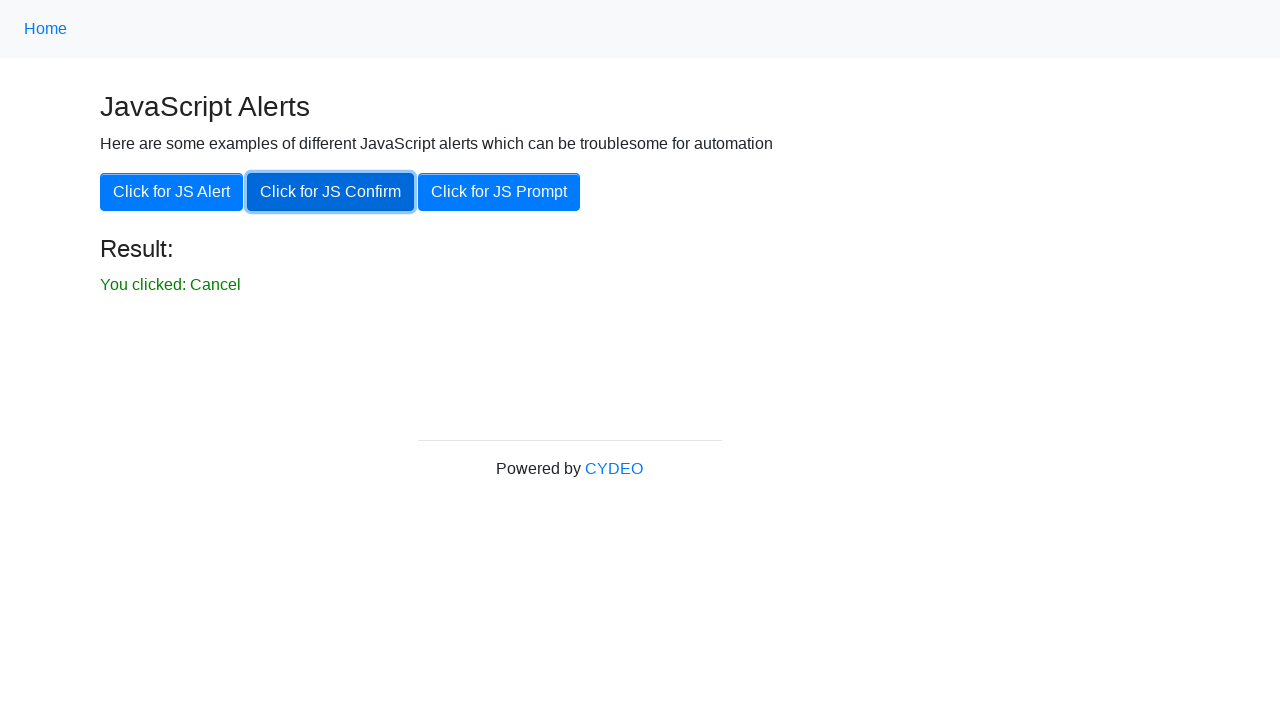